Tests the "Collecting Kittens" game by navigating through the menu, starting the game, and clicking on kitten images until the game ends.

Starting URL: http://thelab.boozang.com/

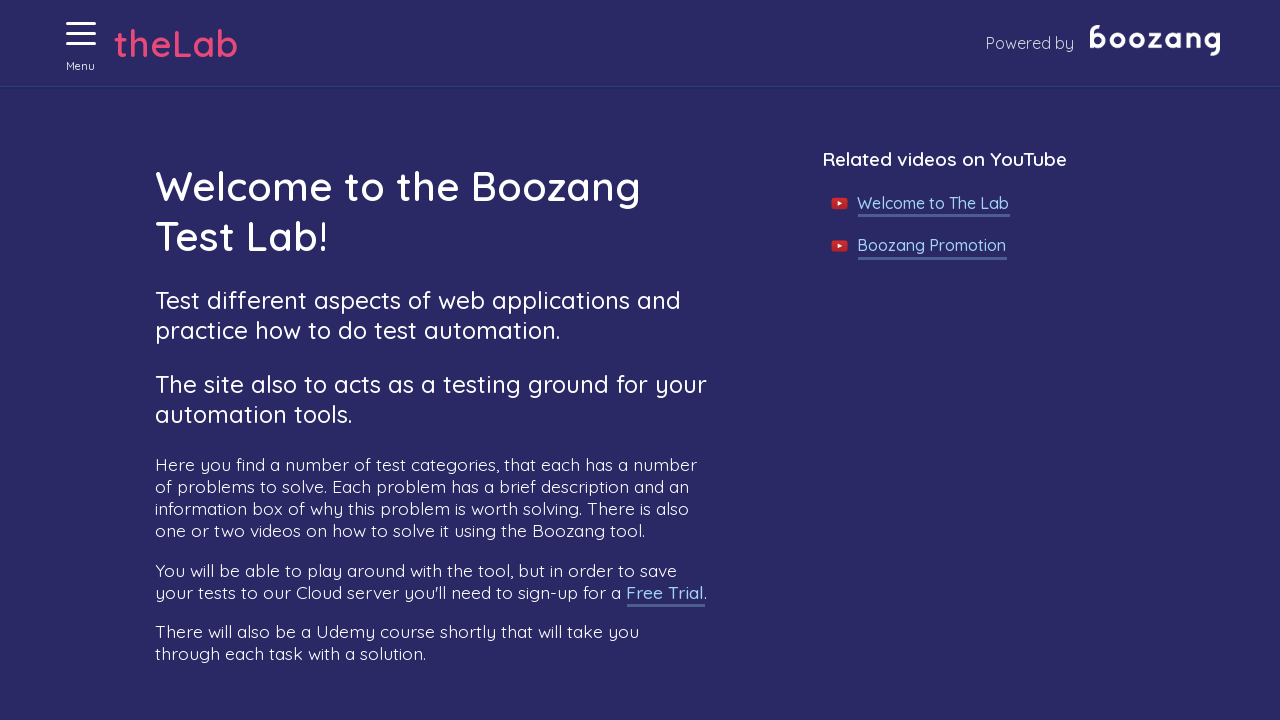

Clicked menu button to open navigation at (81, 34) on xpath=//button[@aria-label='Menu' and @aria-expanded='false']
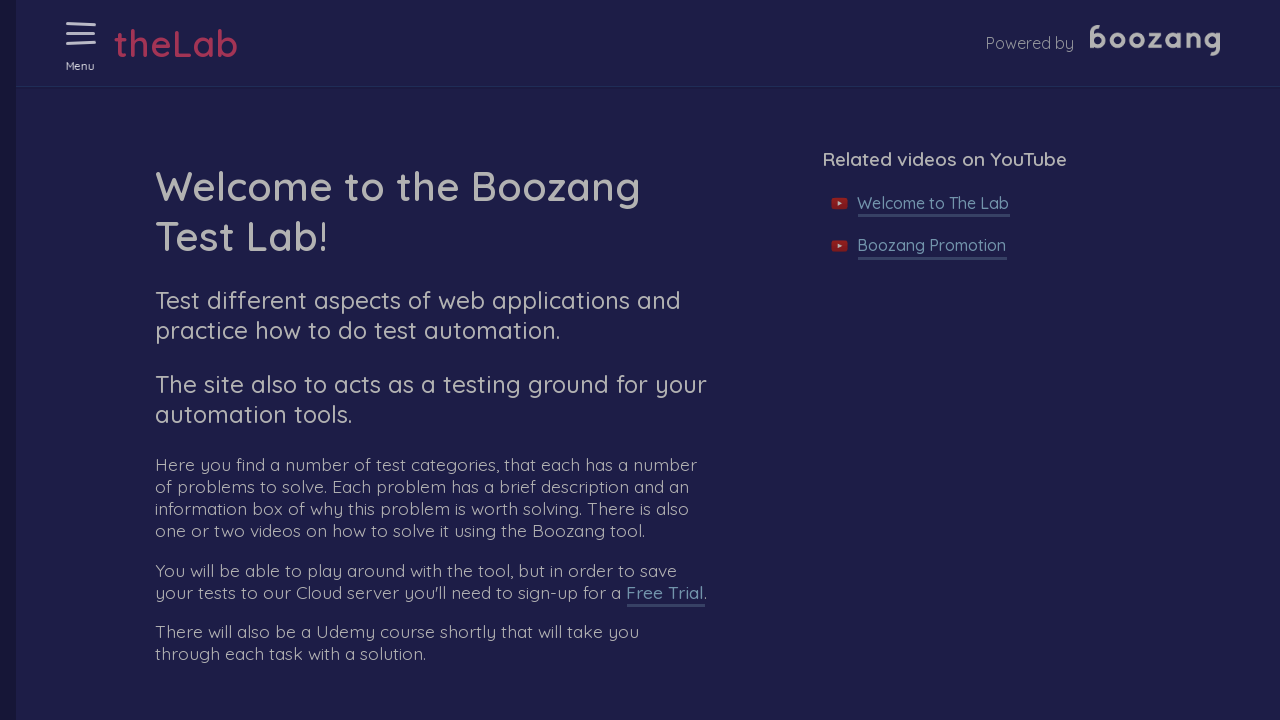

Clicked 'Collecting kittens' menu item at (119, 628) on xpath=//a[.='Collecting kittens']
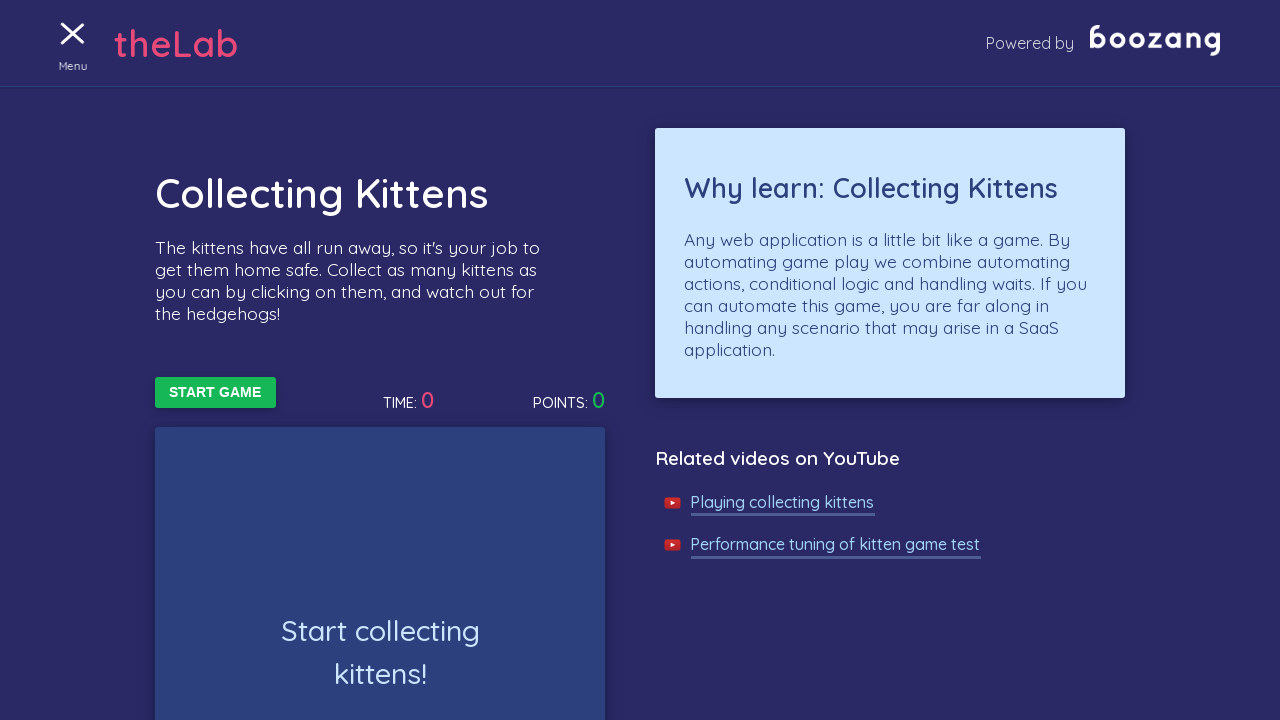

Clicked 'Start Game' button at (215, 393) on xpath=//button[text()='Start Game']
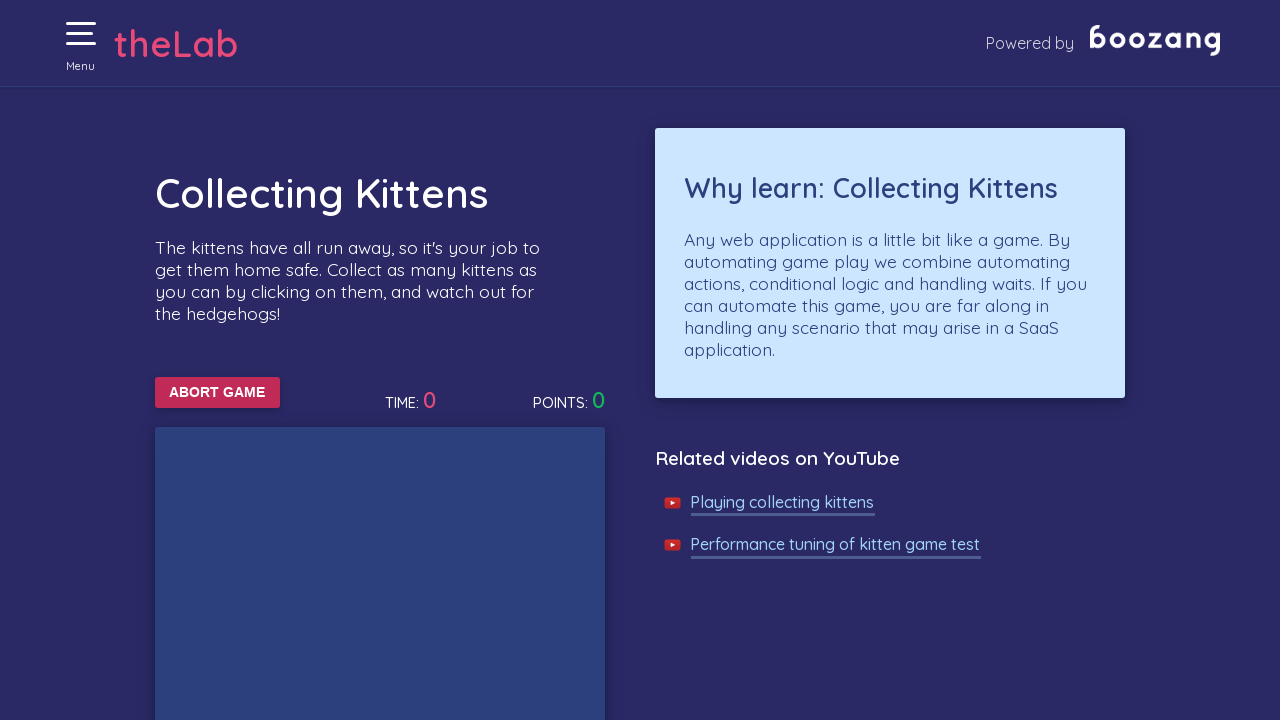

Clicked on a kitten image at (404, 518) on xpath=//img[@alt='Cat'] >> nth=0
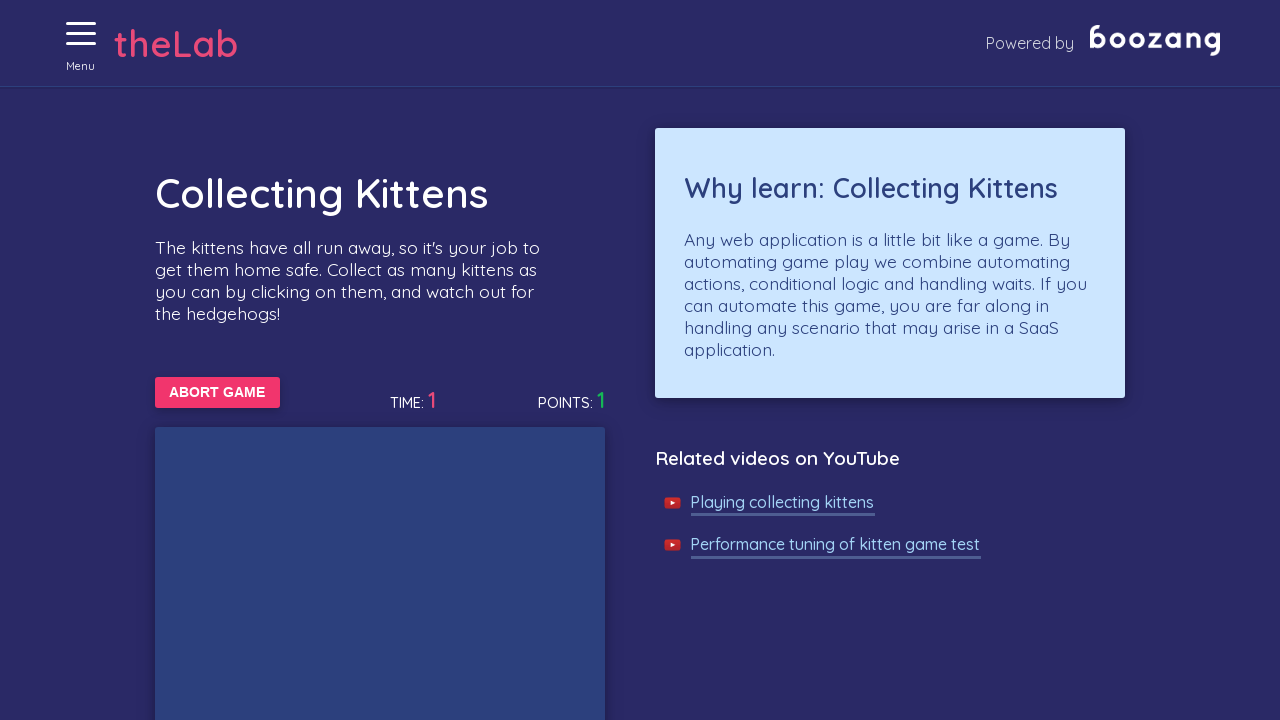

Clicked on a kitten image at (448, 610) on xpath=//img[@alt='Cat'] >> nth=0
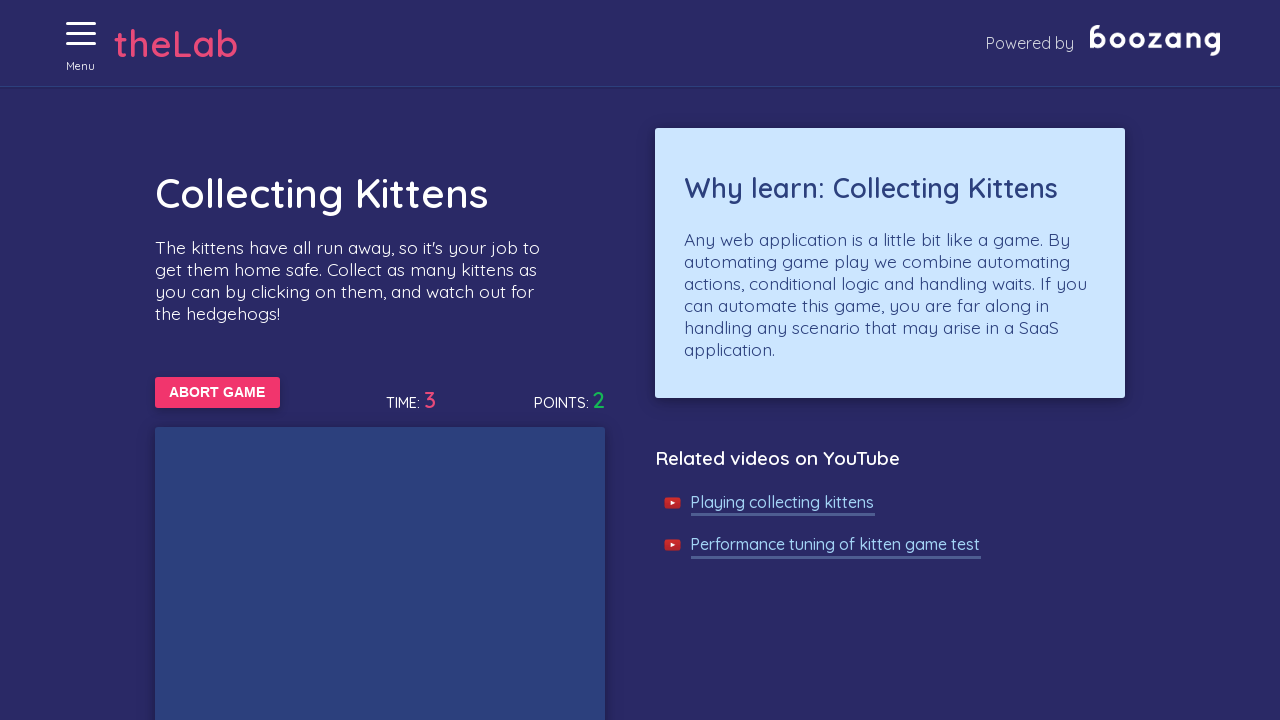

Clicked on a kitten image at (348, 657) on xpath=//img[@alt='Cat'] >> nth=0
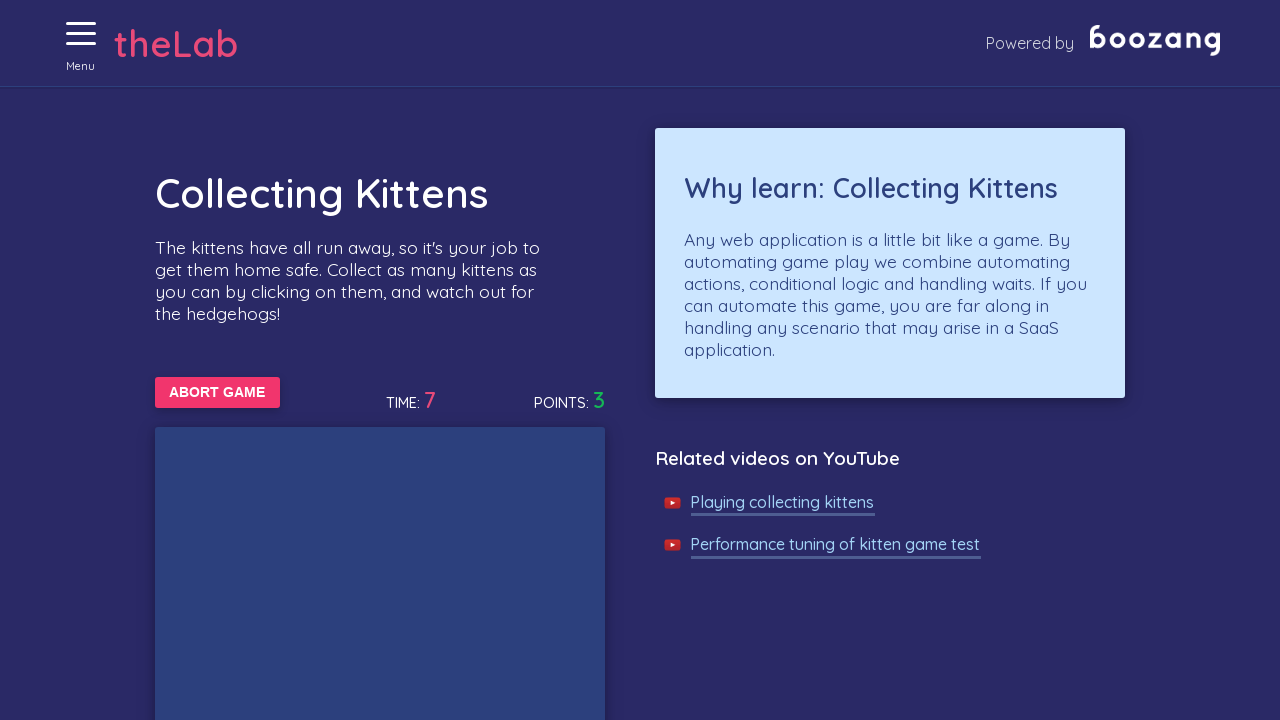

Clicked on a kitten image at (256, 679) on xpath=//img[@alt='Cat'] >> nth=0
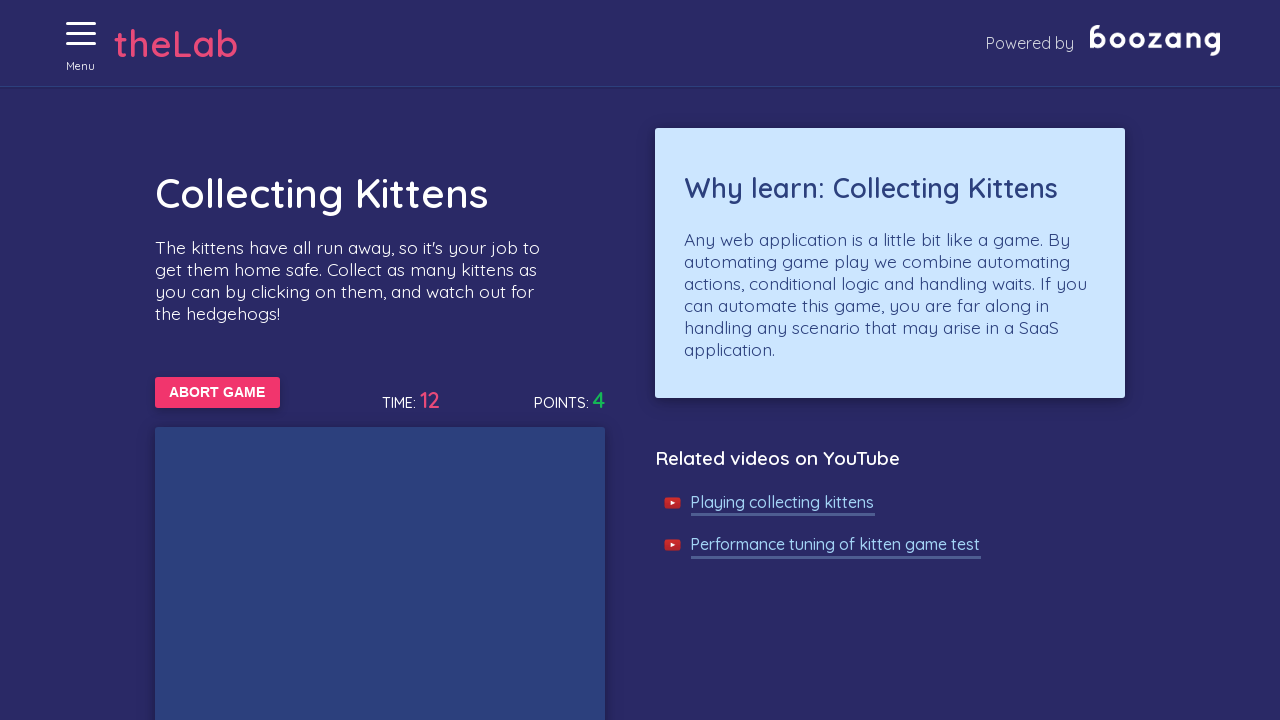

Clicked on a kitten image at (432, 360) on xpath=//img[@alt='Cat'] >> nth=0
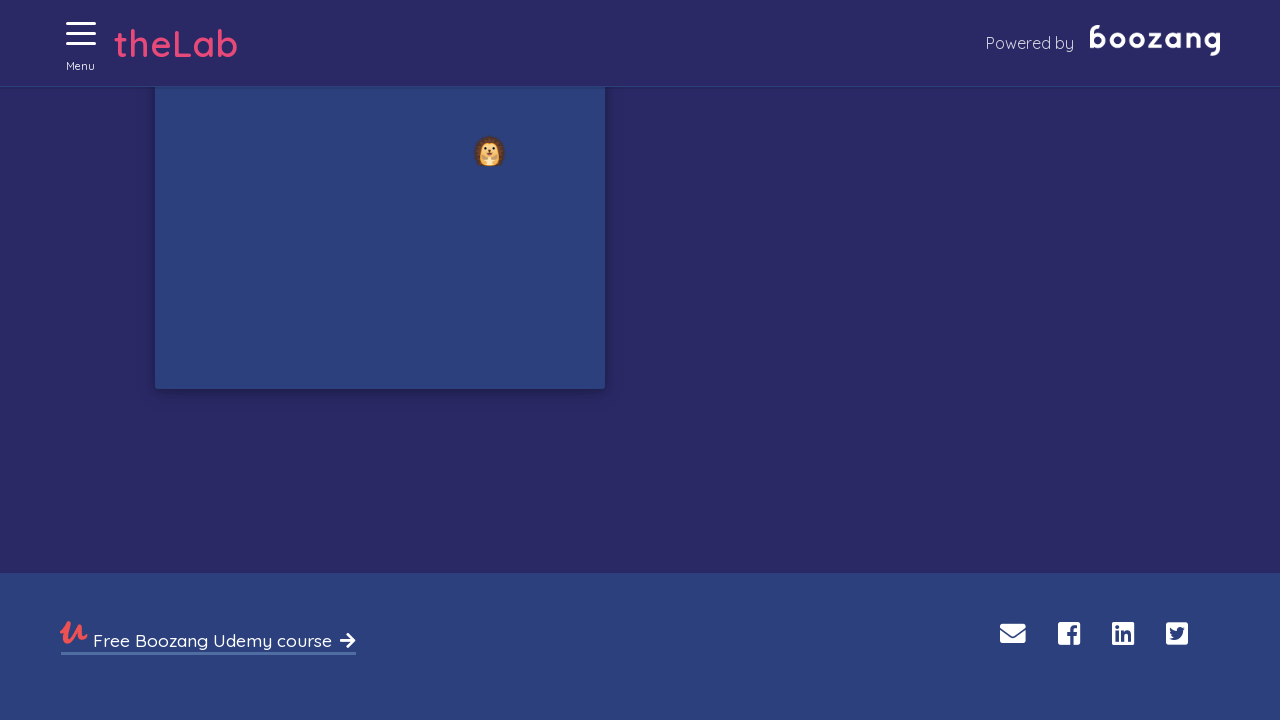

Clicked on a kitten image at (432, 335) on xpath=//img[@alt='Cat'] >> nth=0
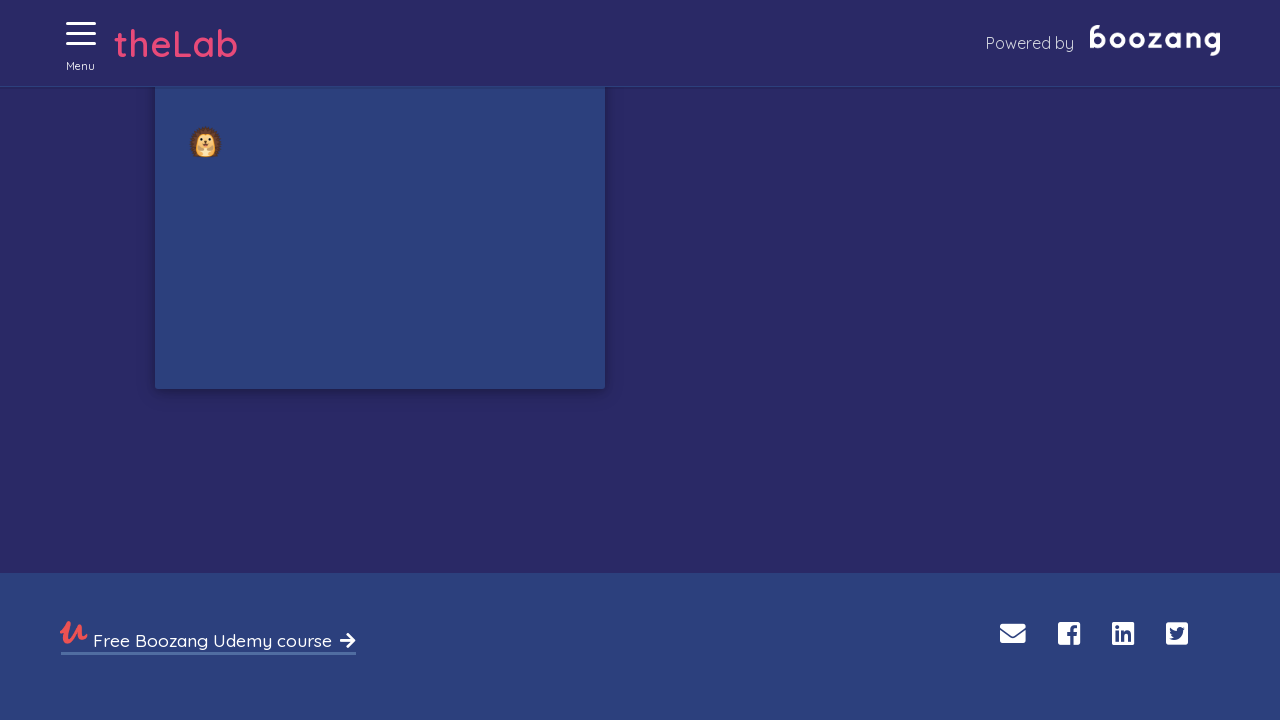

Clicked on a kitten image at (318, 205) on xpath=//img[@alt='Cat'] >> nth=0
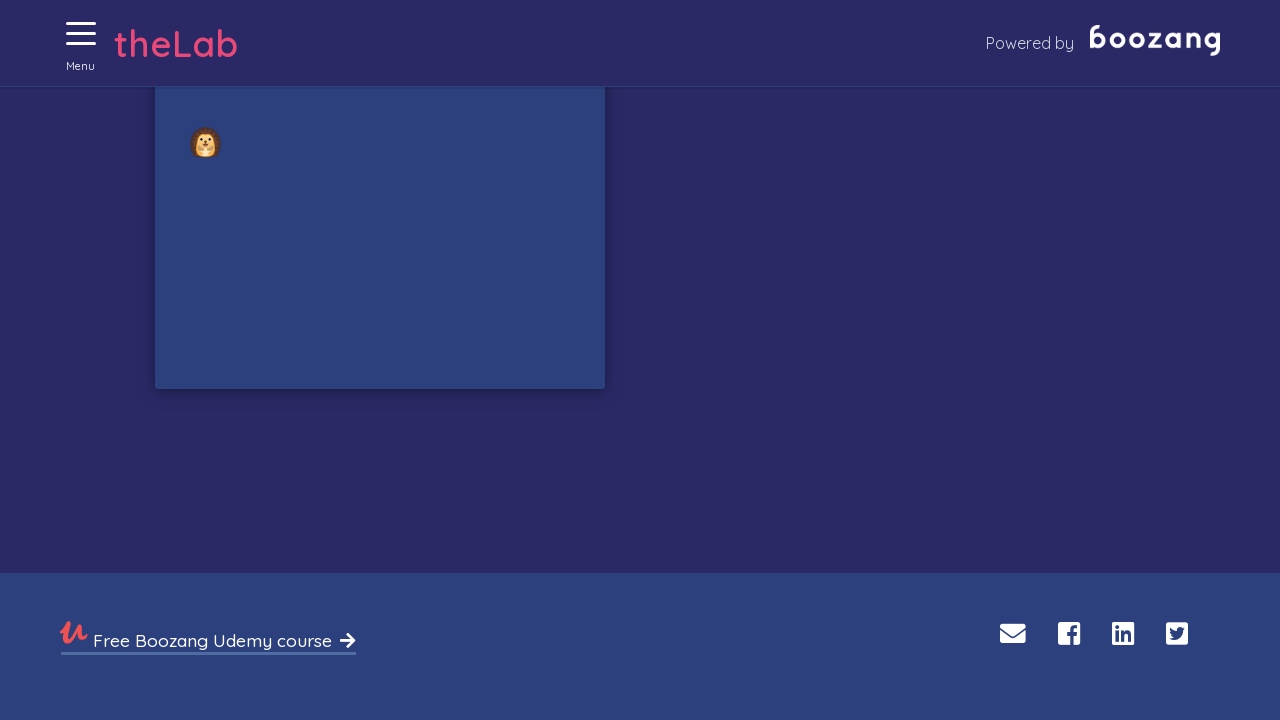

Clicked on a kitten image at (536, 569) on xpath=//img[@alt='Cat'] >> nth=0
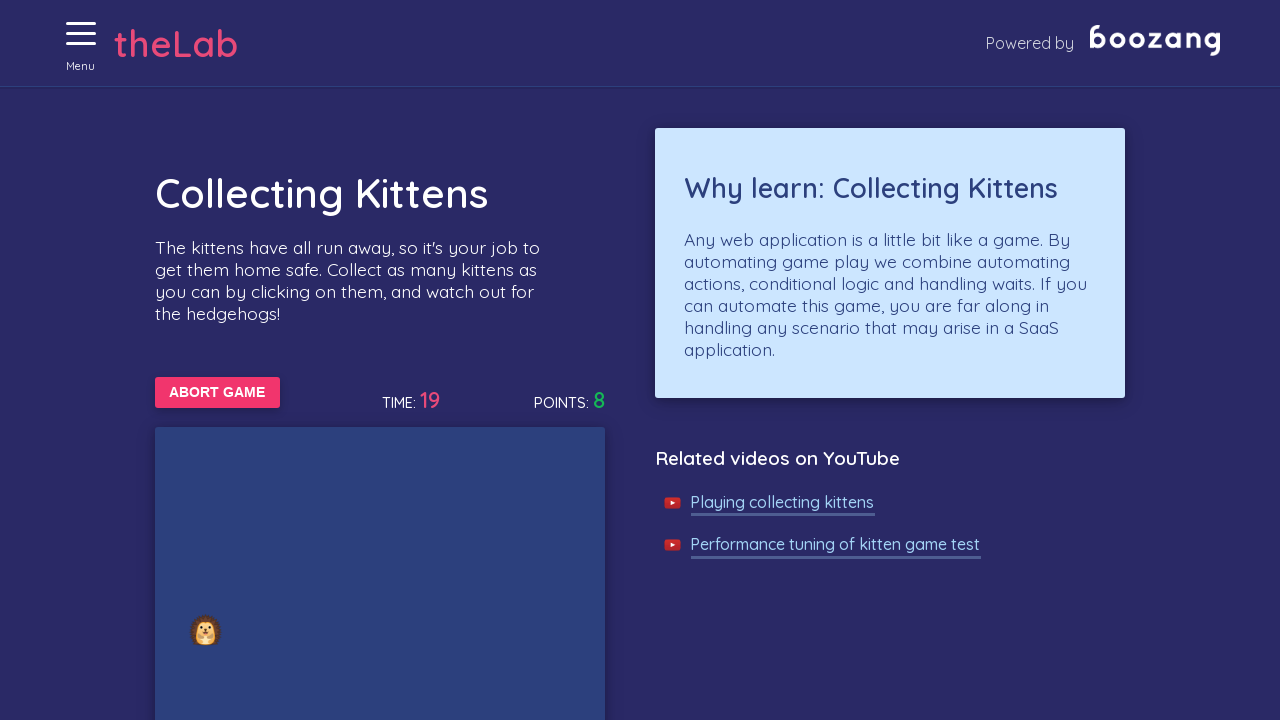

Clicked on a kitten image at (538, 495) on xpath=//img[@alt='Cat'] >> nth=0
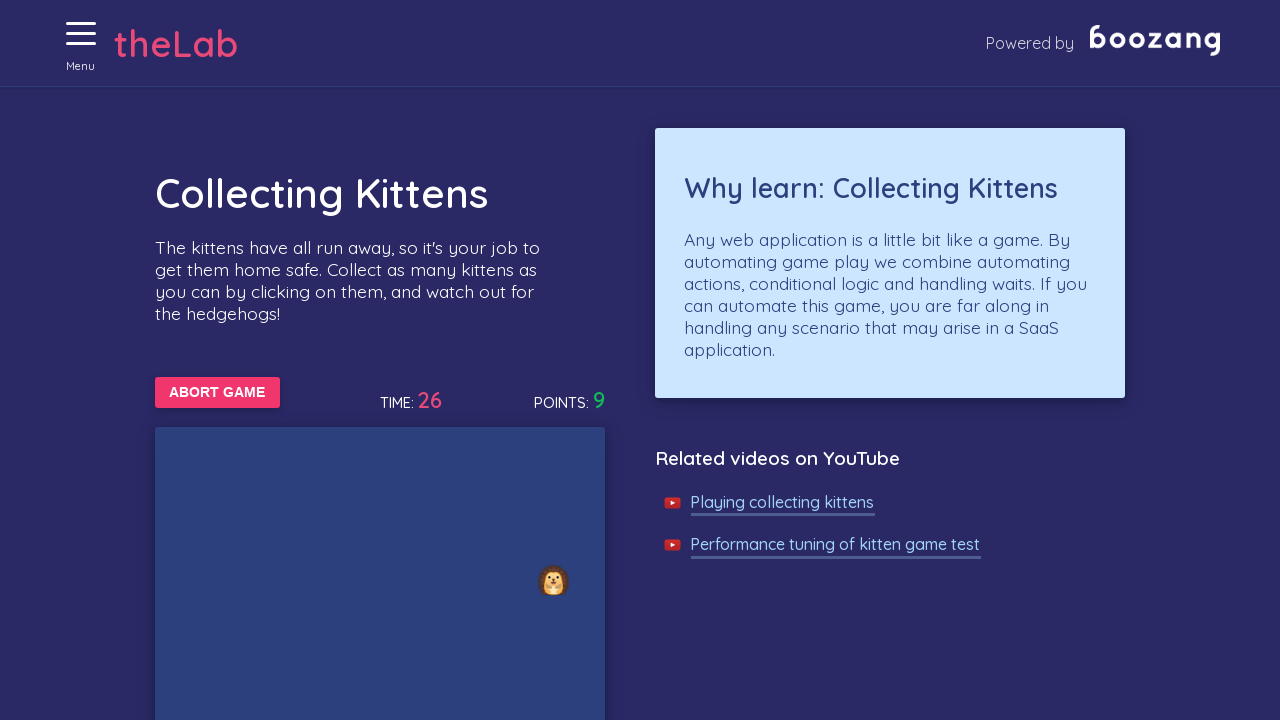

Clicked on a kitten image at (524, 703) on xpath=//img[@alt='Cat'] >> nth=0
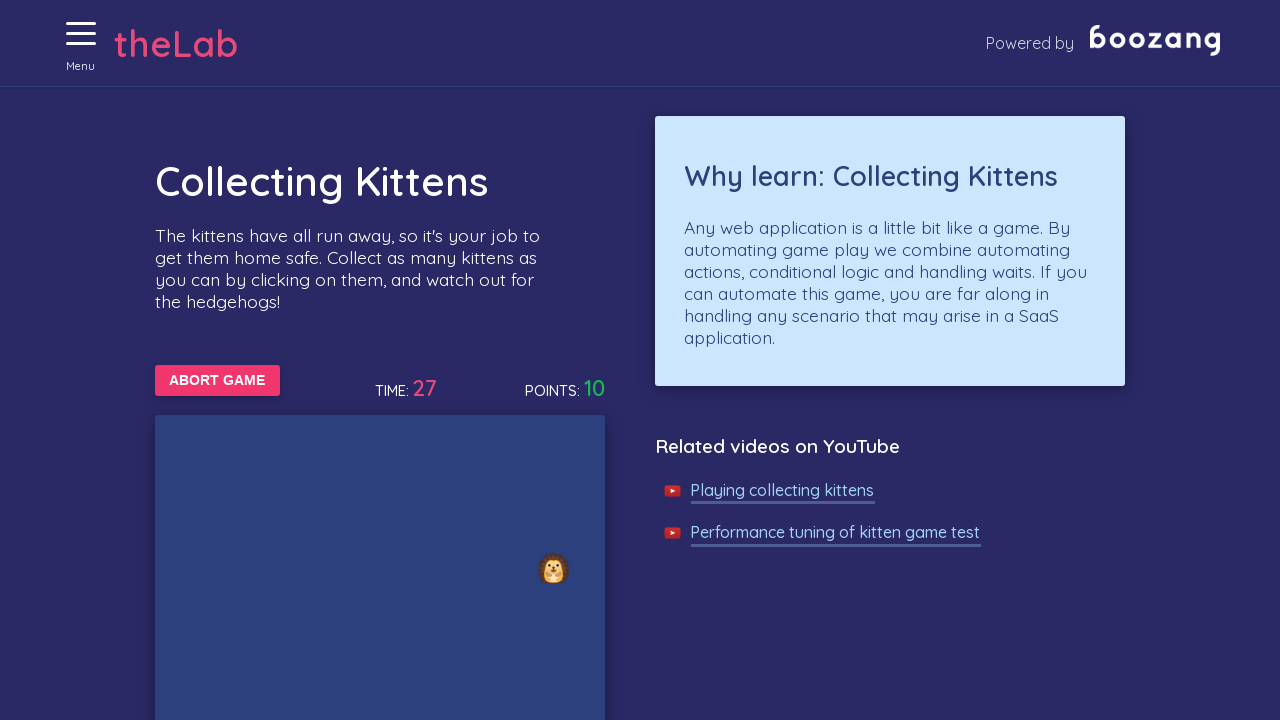

Clicked on a kitten image at (566, 701) on xpath=//img[@alt='Cat'] >> nth=0
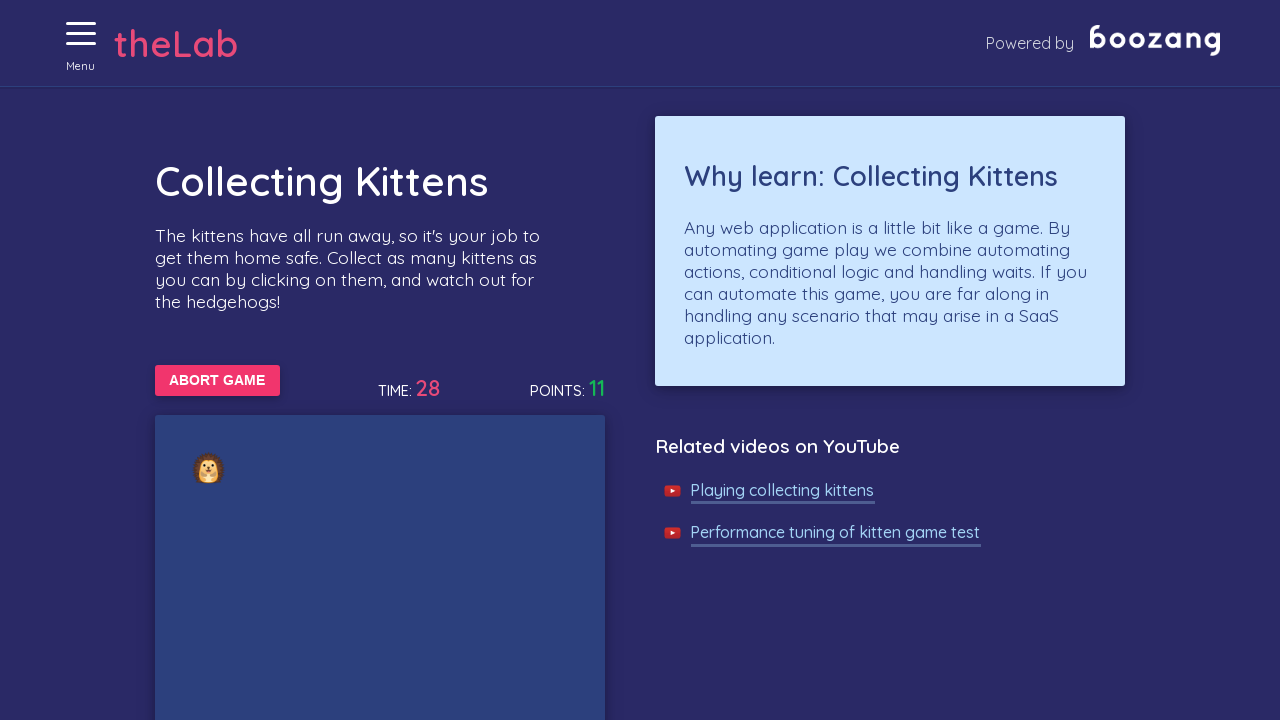

Clicked on a kitten image at (314, 498) on xpath=//img[@alt='Cat'] >> nth=0
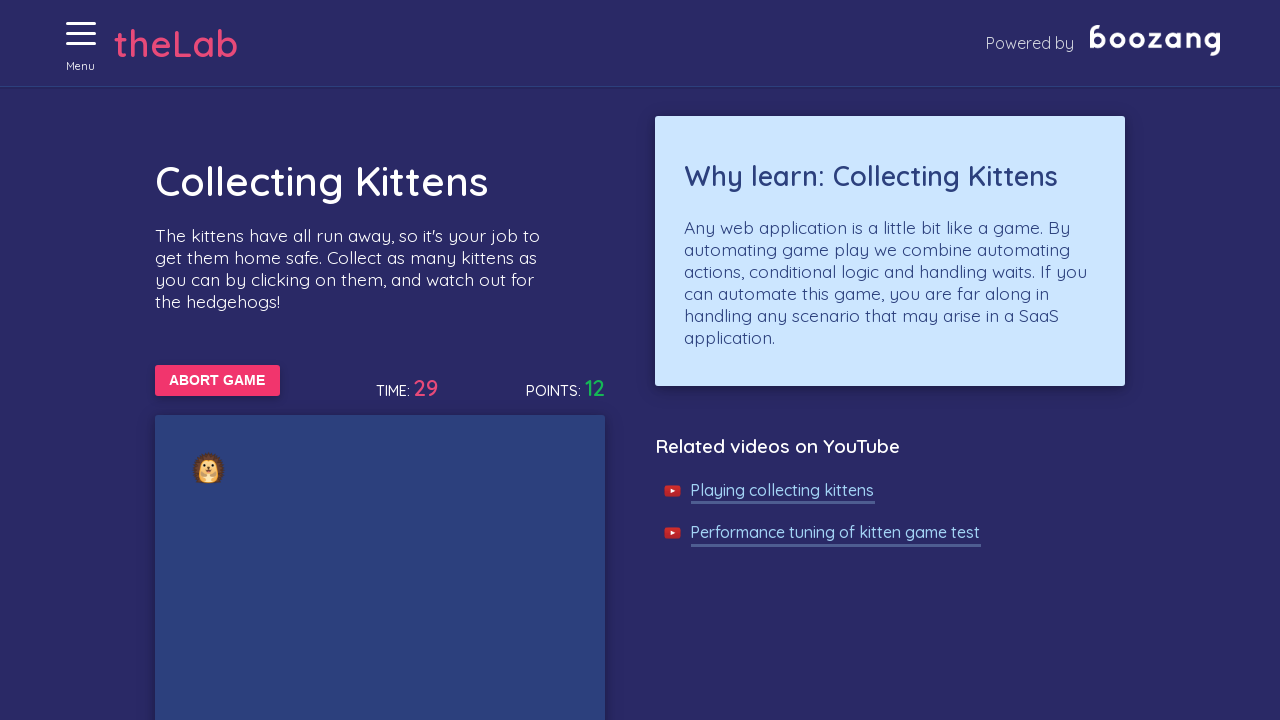

Clicked on a kitten image at (446, 526) on xpath=//img[@alt='Cat'] >> nth=0
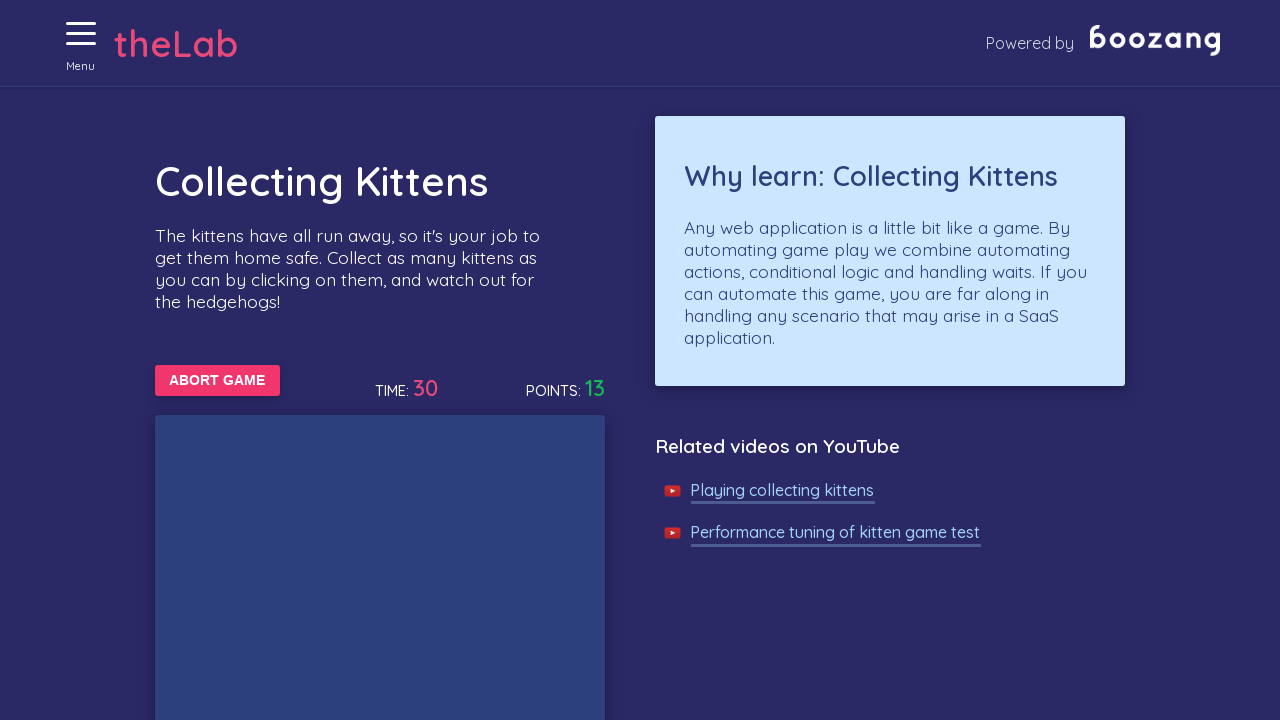

Game Over screen appeared
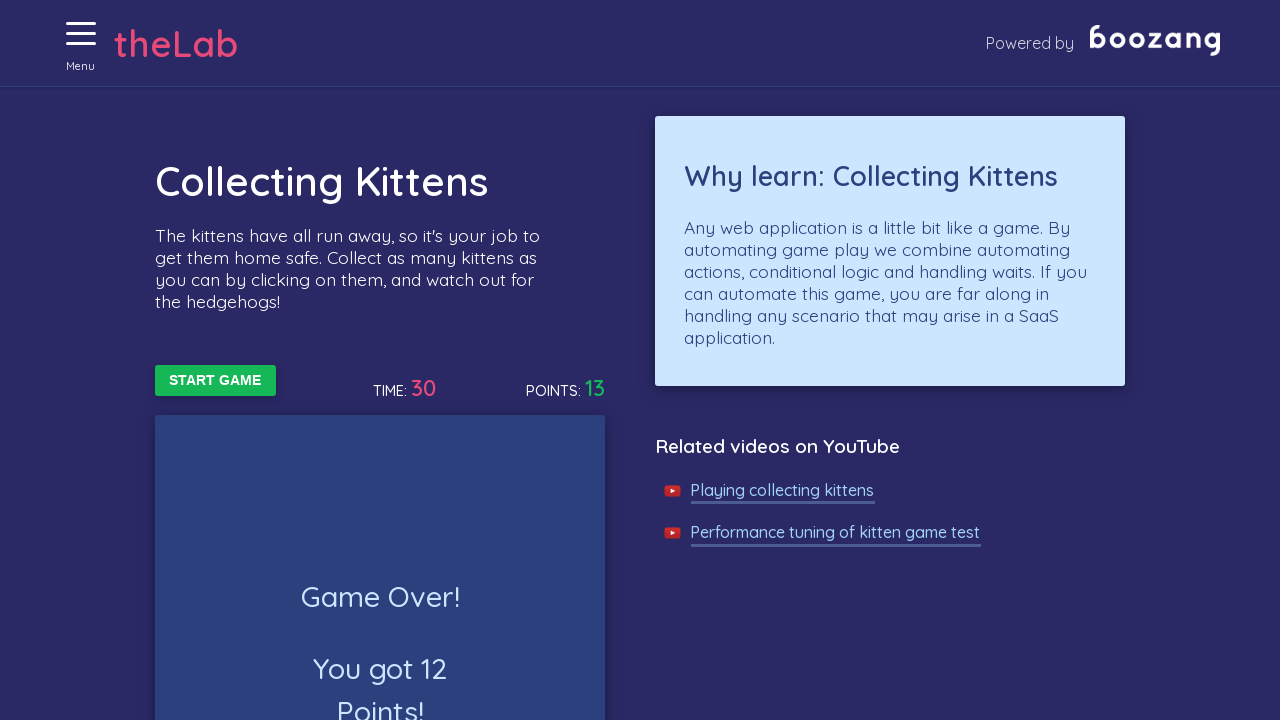

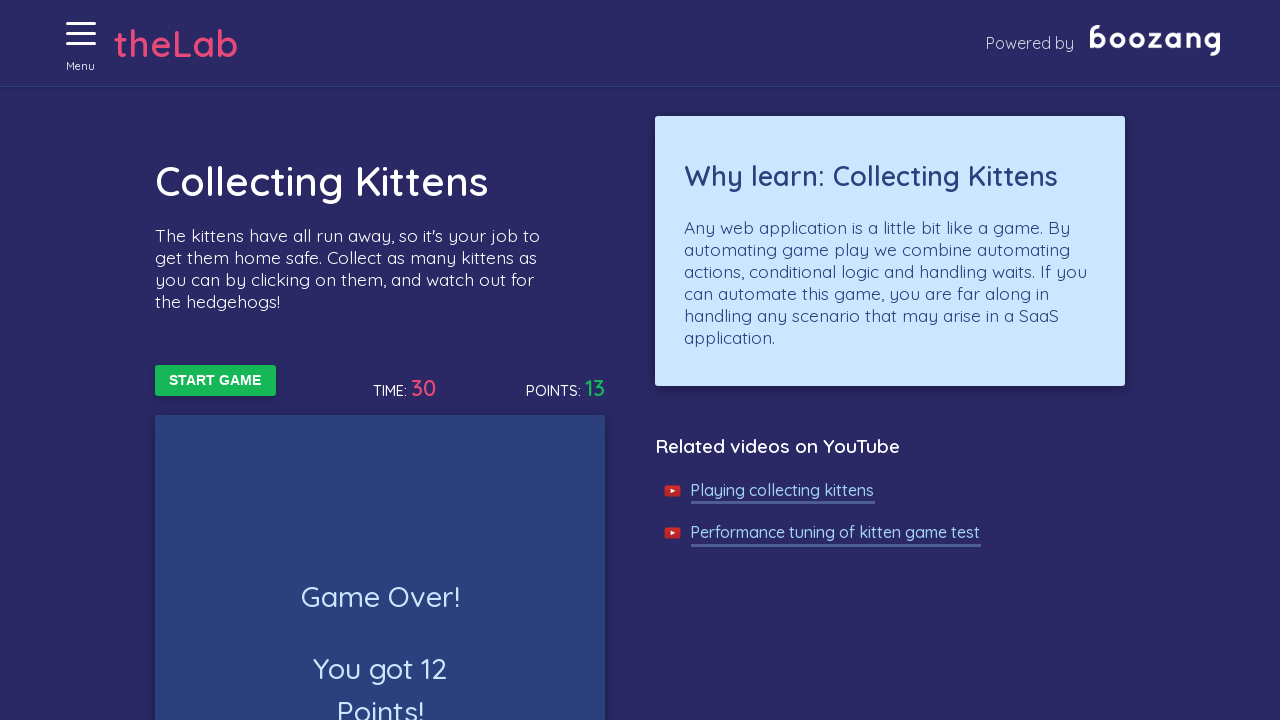